Tests finding a specific row in a table by matching first name "John" and last name "Doe", then clicking the edit button in that row.

Starting URL: https://obstaclecourse.tricentis.com/Obstacles/92248

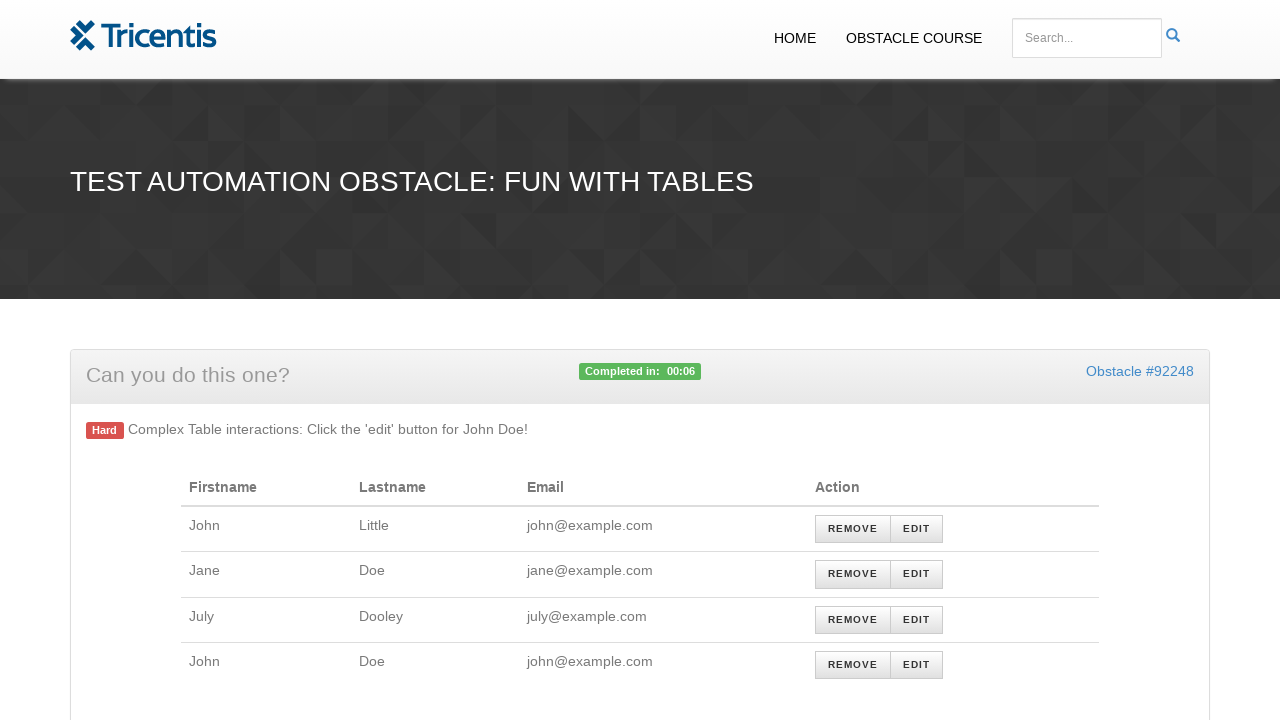

Navigated to the obstacle course page
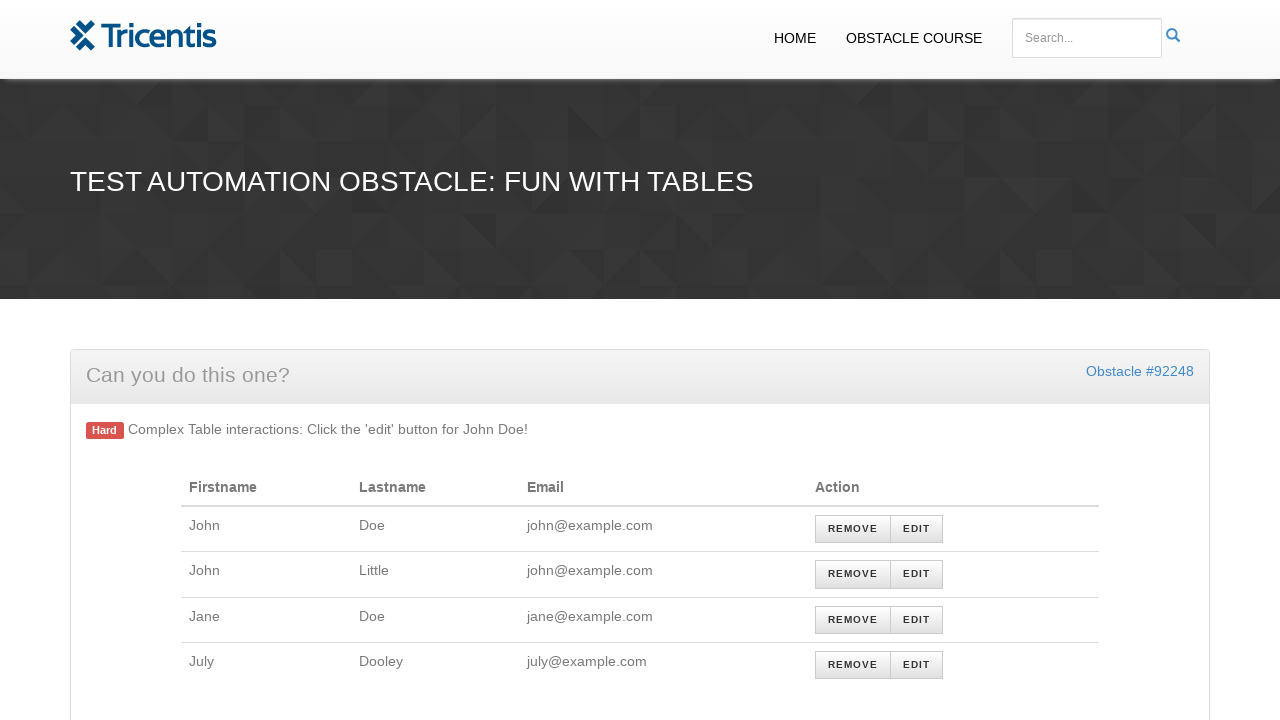

Found and clicked the edit button for John Doe in the table at (917, 529) on xpath=//table[@id='persons']//tr[td[1][text()='John'] and td[2][text()='Doe']]//
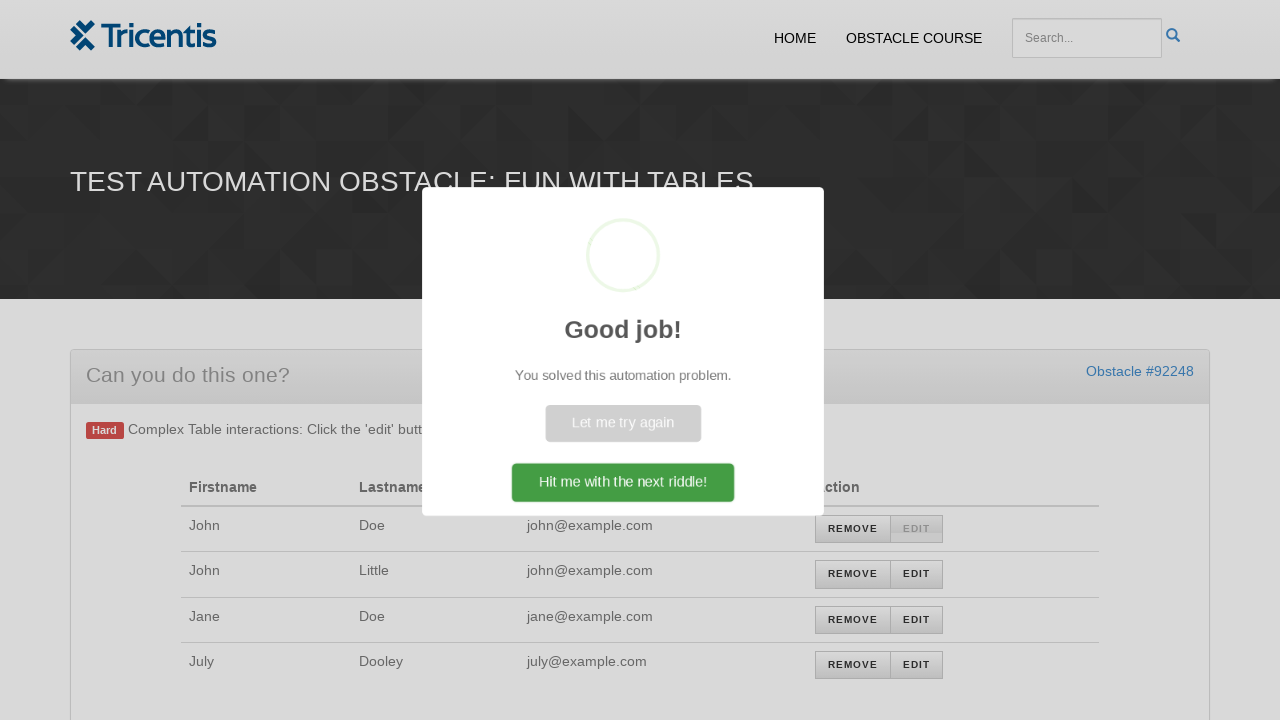

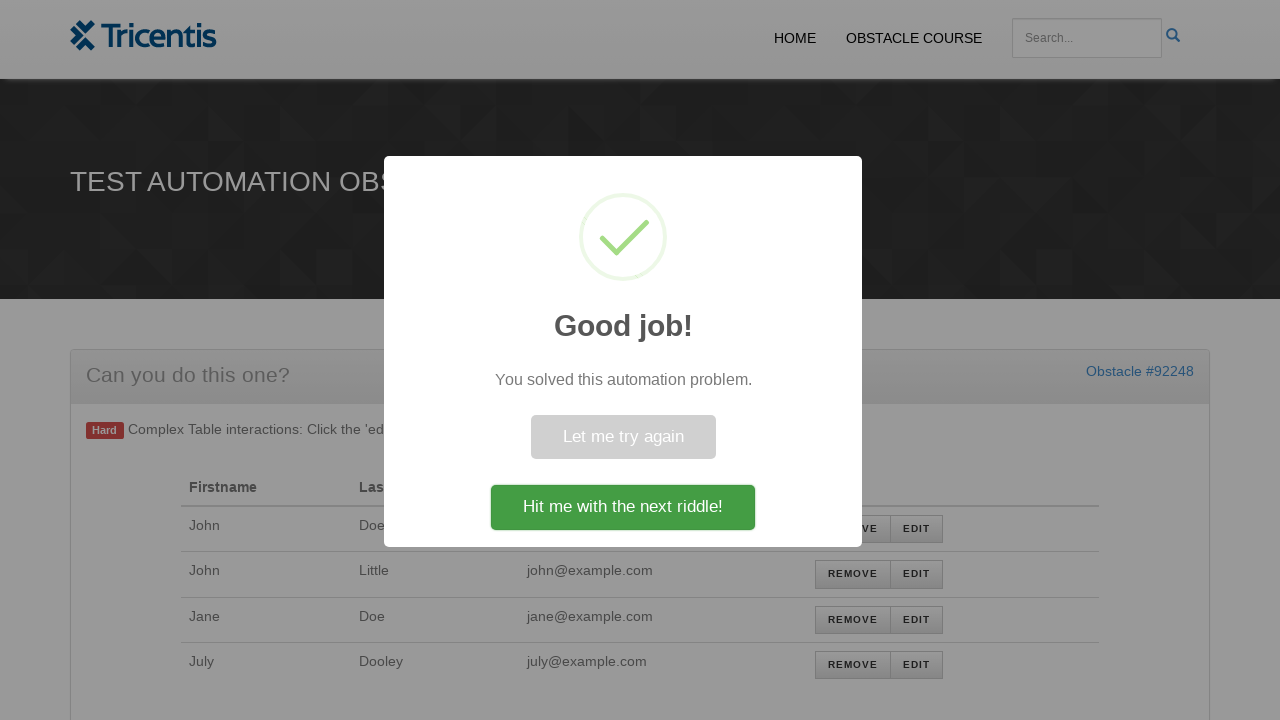